Tests dynamic checkbox controls by toggling the checkbox visibility using a button, waiting for it to disappear, toggling it back, waiting for it to reappear, and then clicking the checkbox.

Starting URL: https://training-support.net/webelements/dynamic-controls

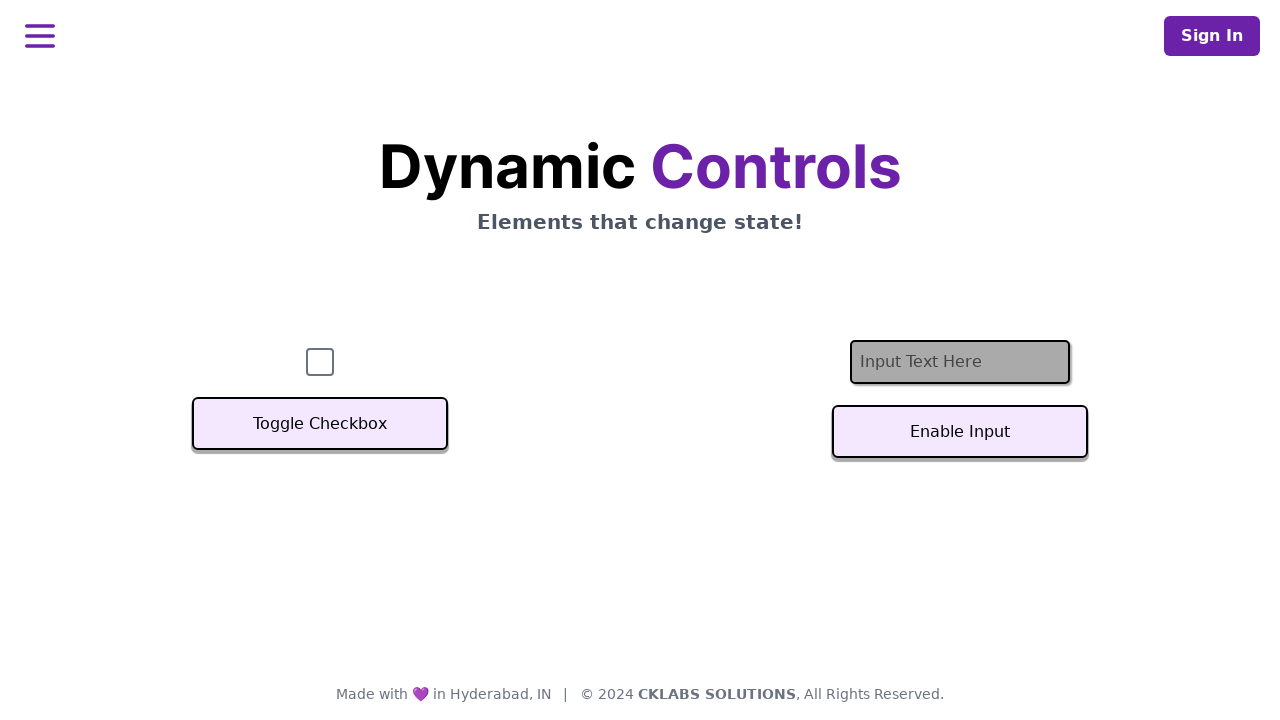

Located checkbox element with ID 'checkbox'
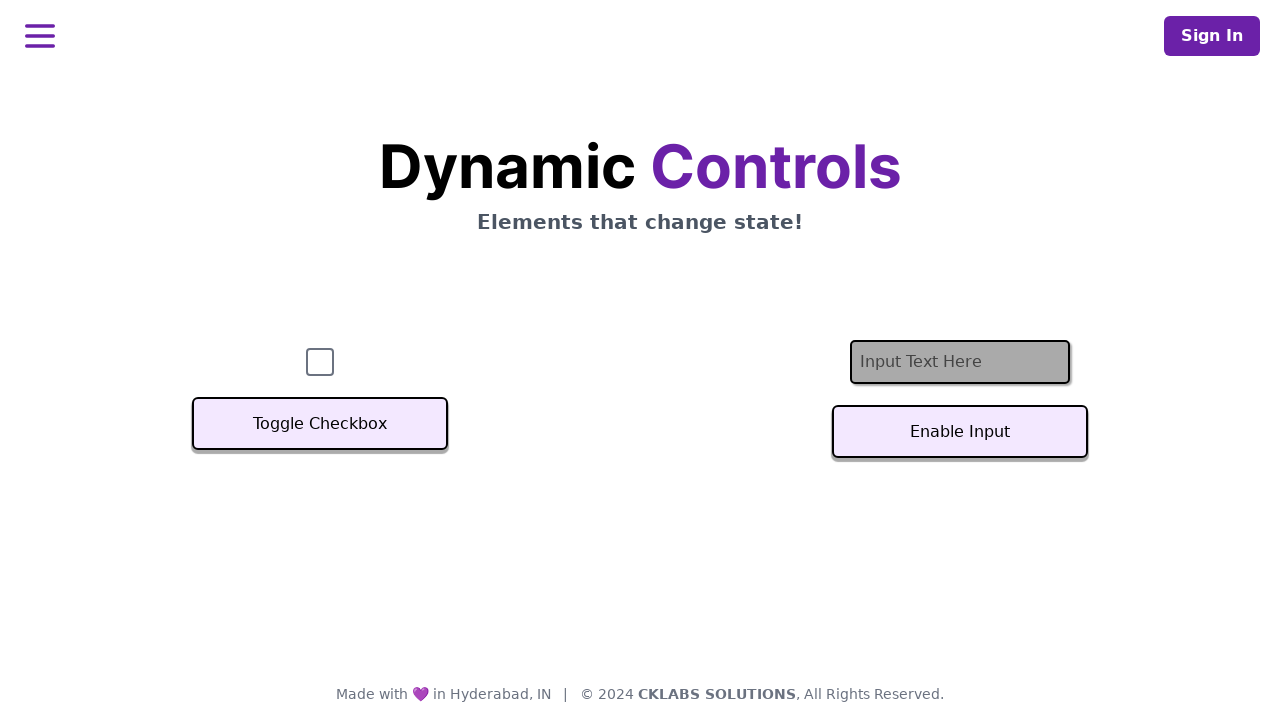

Clicked toggle button to hide the checkbox at (320, 424) on button.svelte-sfj3o4
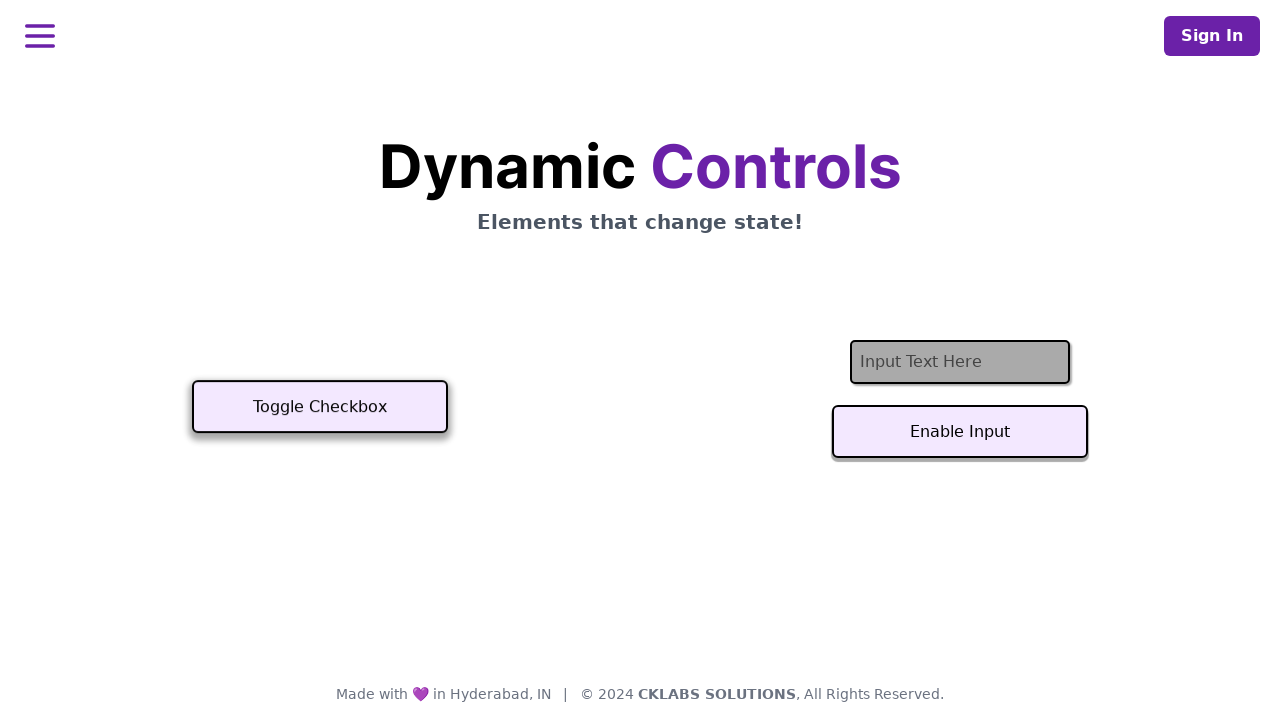

Checkbox disappeared as expected
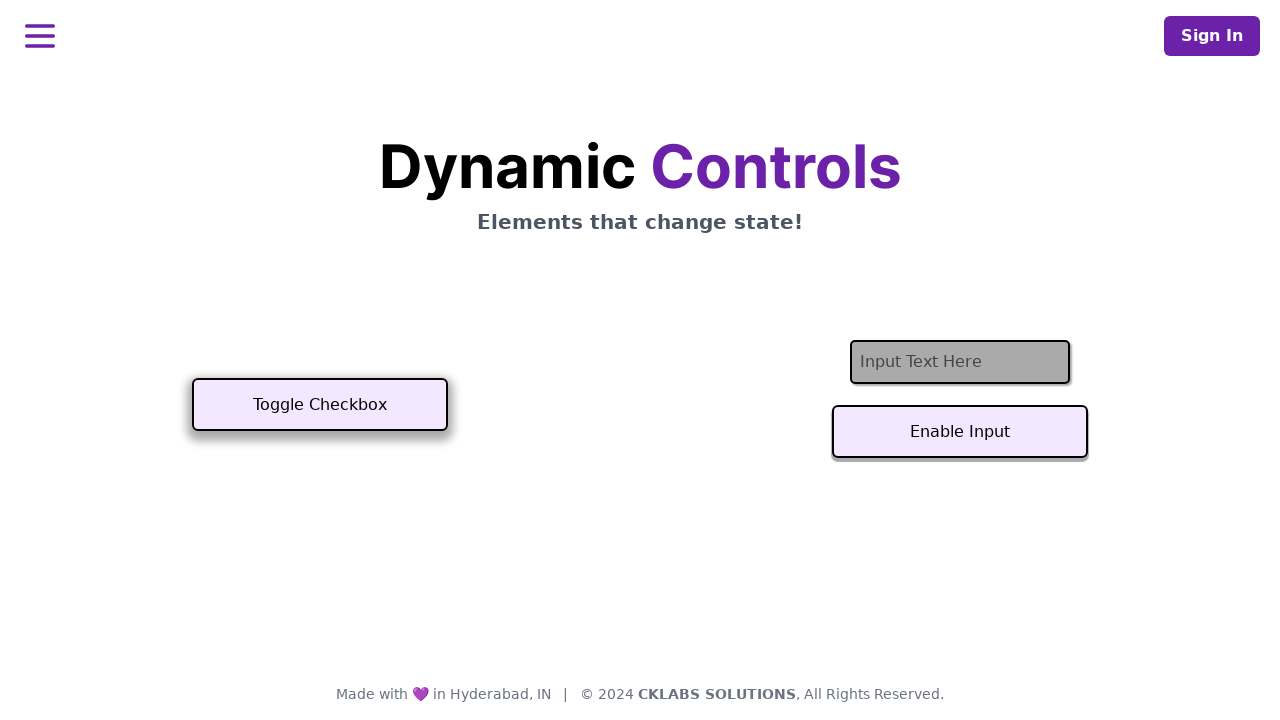

Clicked toggle button to show the checkbox again at (320, 405) on button.svelte-sfj3o4
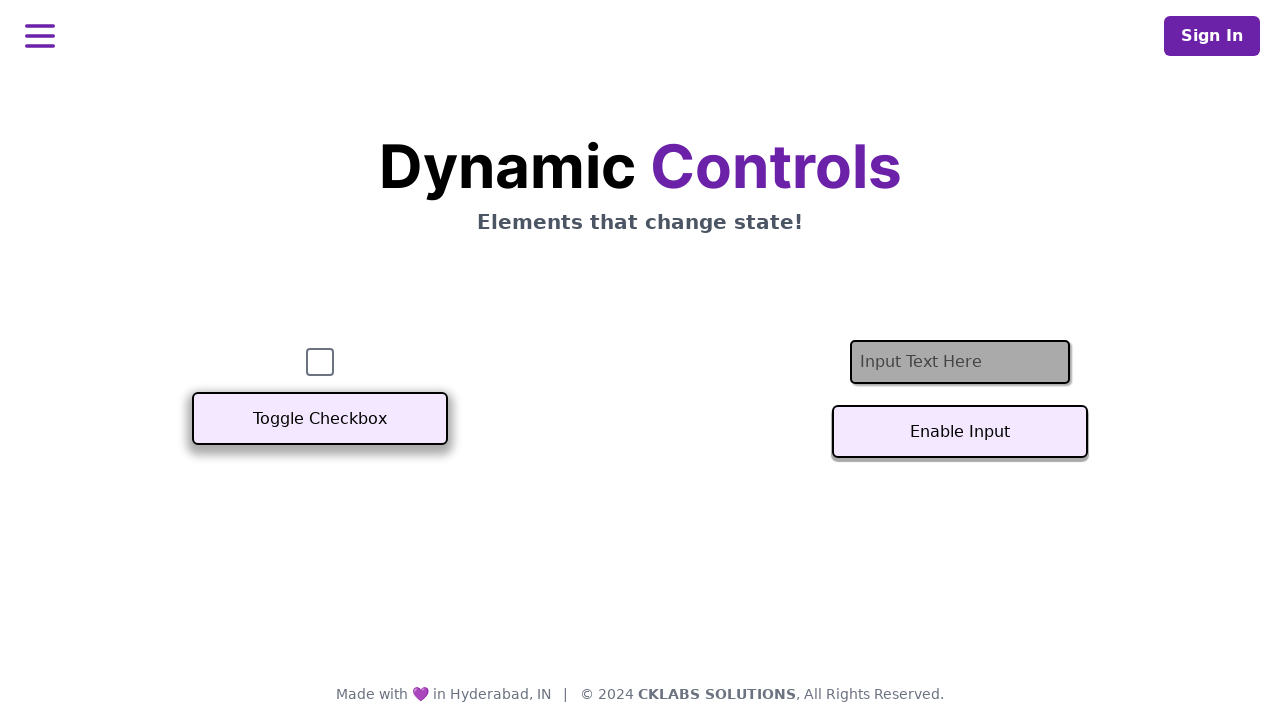

Checkbox reappeared as expected
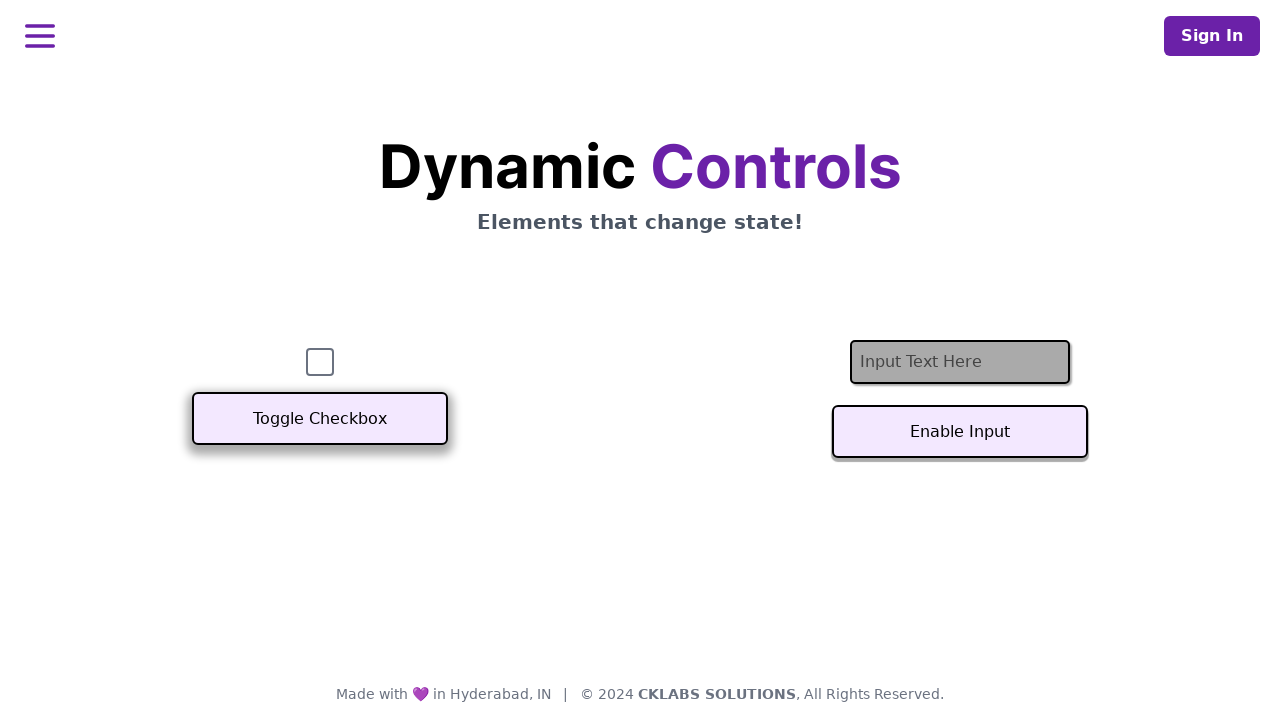

Clicked checkbox to select it at (320, 362) on #checkbox
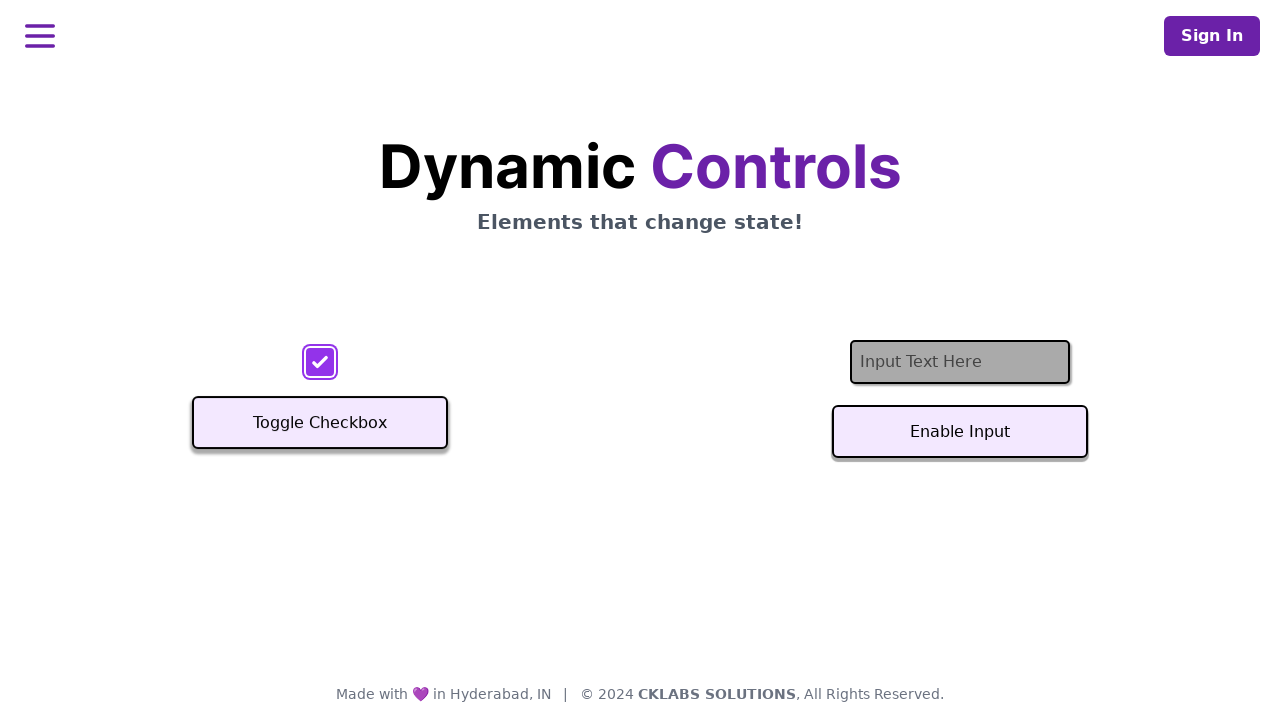

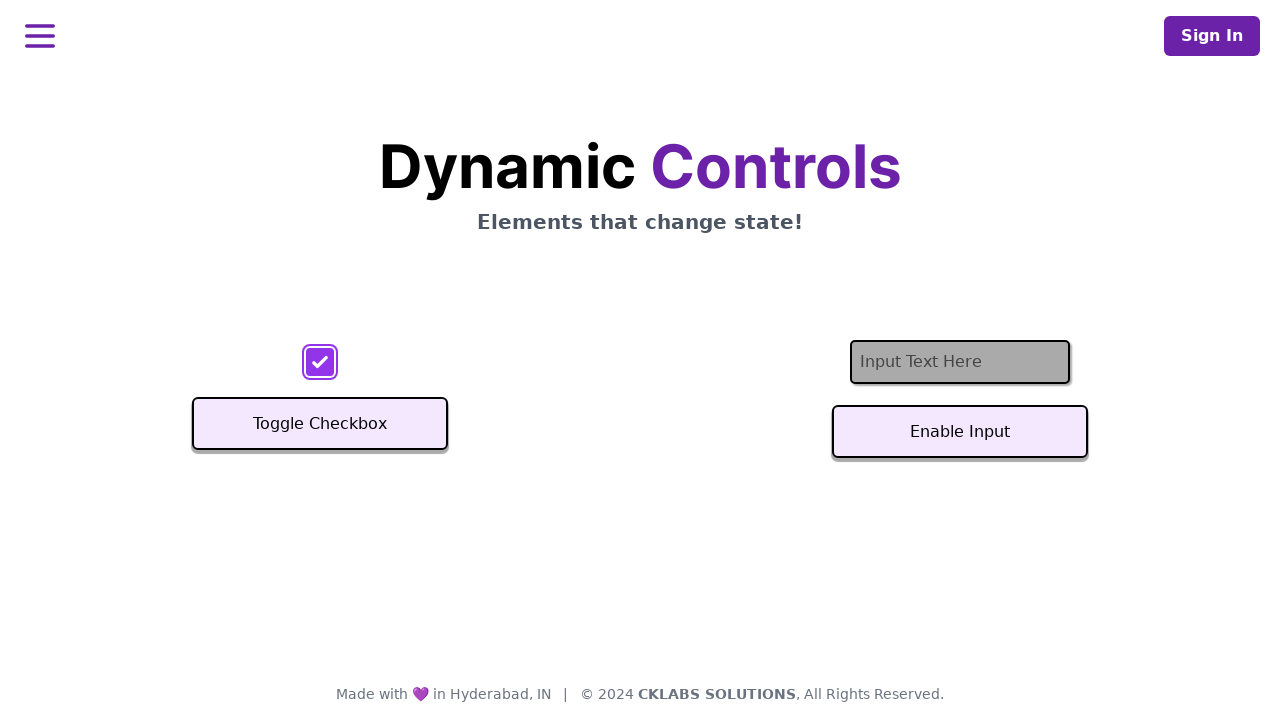